Tests filling out the complete feedback form with name, age, language checkboxes, gender radio button, dropdown selection, and comment, then submits and verifies the data on the confirmation page.

Starting URL: https://acctabootcamp.github.io/site/tasks/provide_feedback

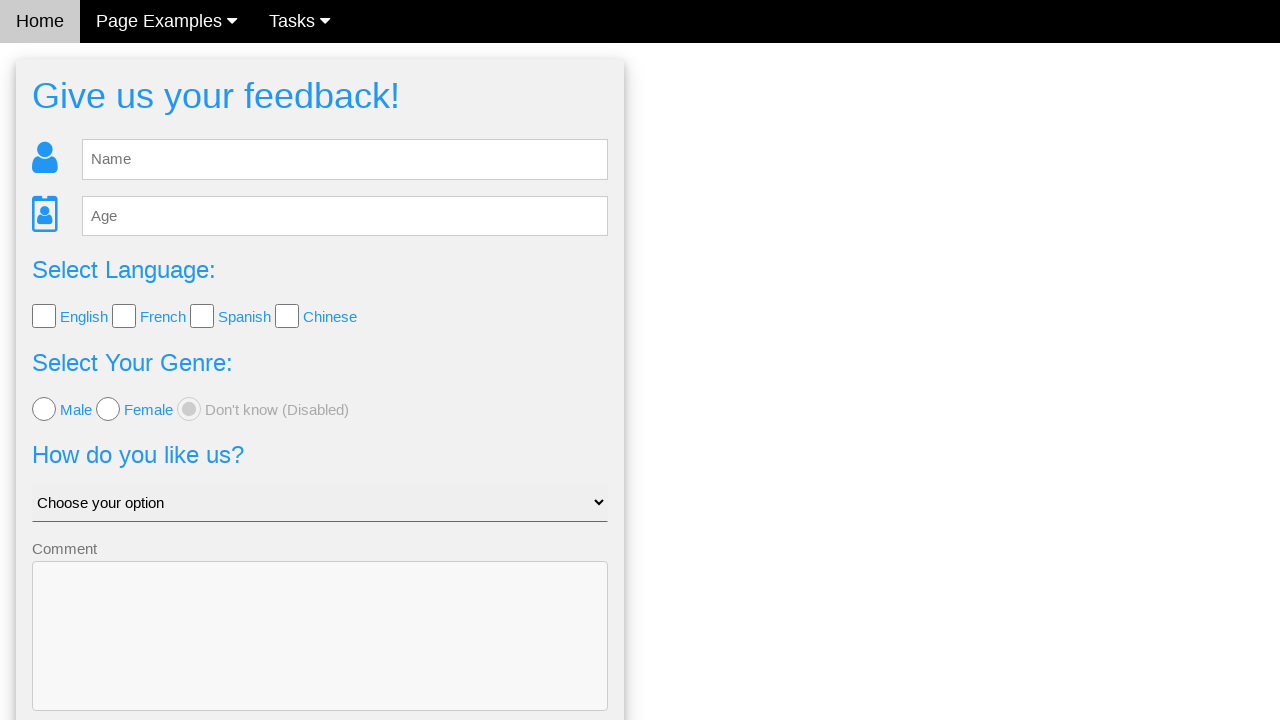

Filled name field with 'Tomas' on #fb_name
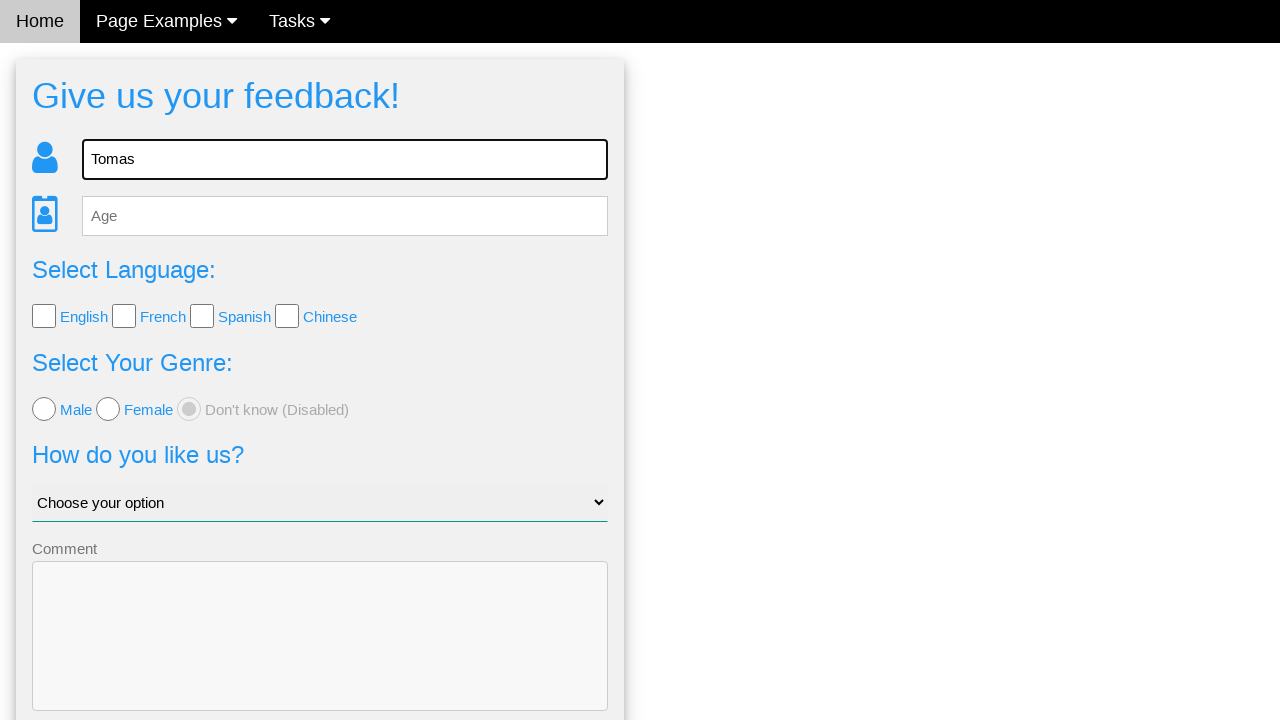

Filled age field with '18' on #fb_age
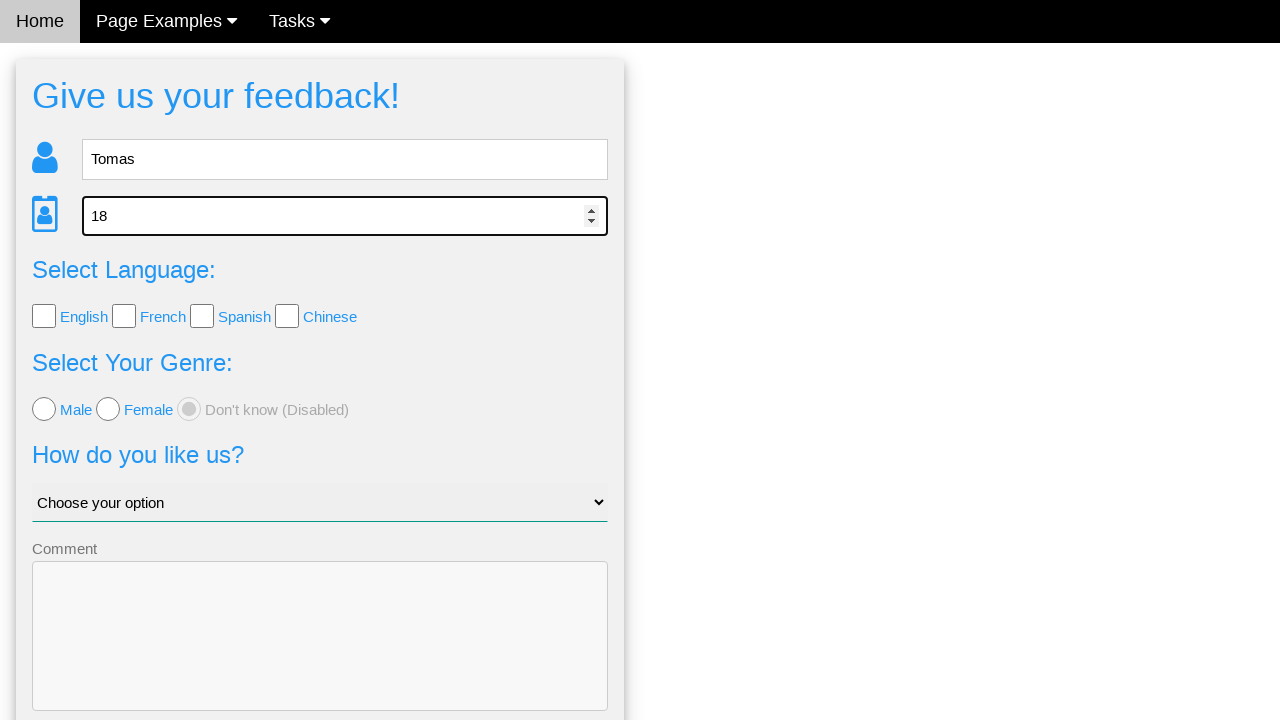

Located all language checkboxes
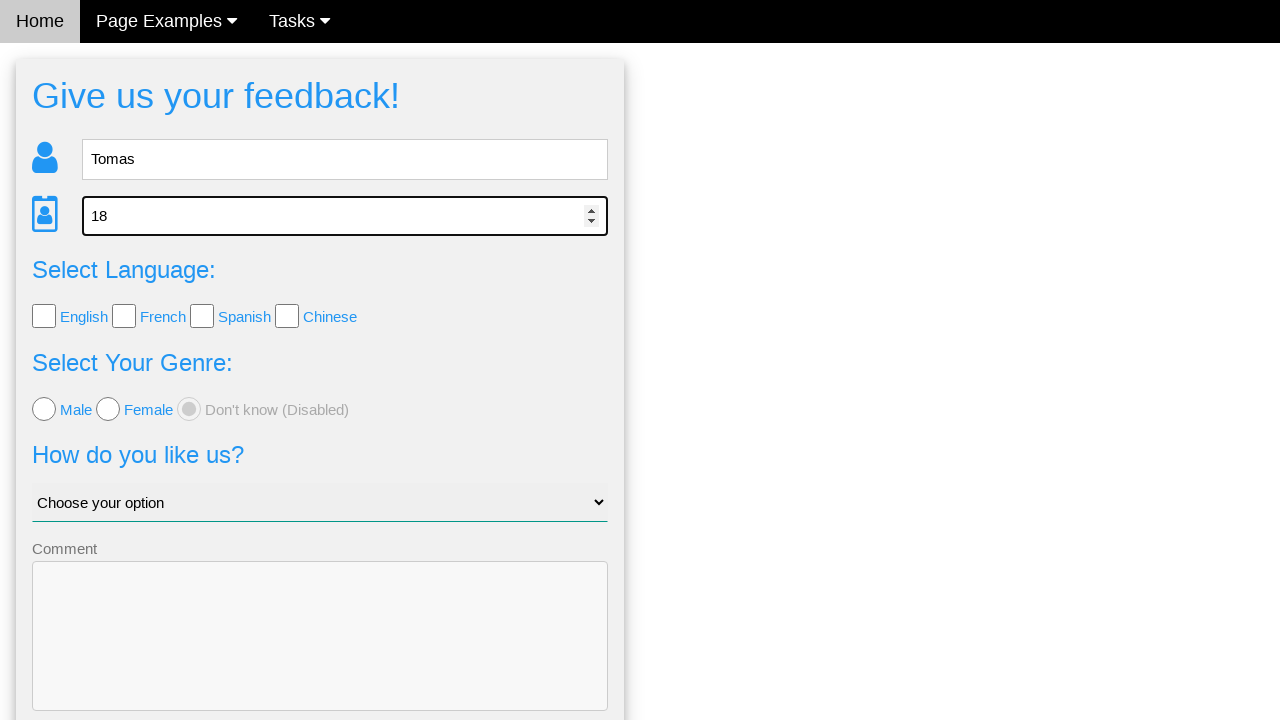

Clicked language checkbox 1 at (44, 316) on .w3-check[type='checkbox'] >> nth=0
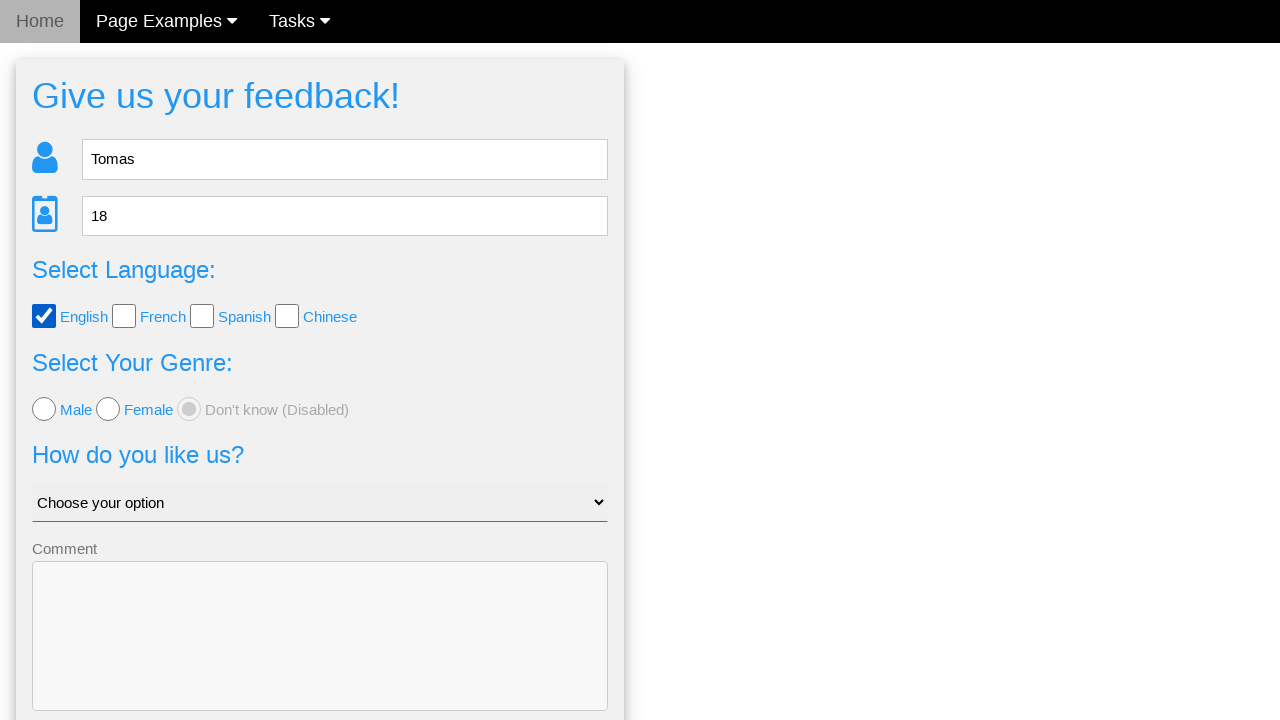

Clicked language checkbox 2 at (124, 316) on .w3-check[type='checkbox'] >> nth=1
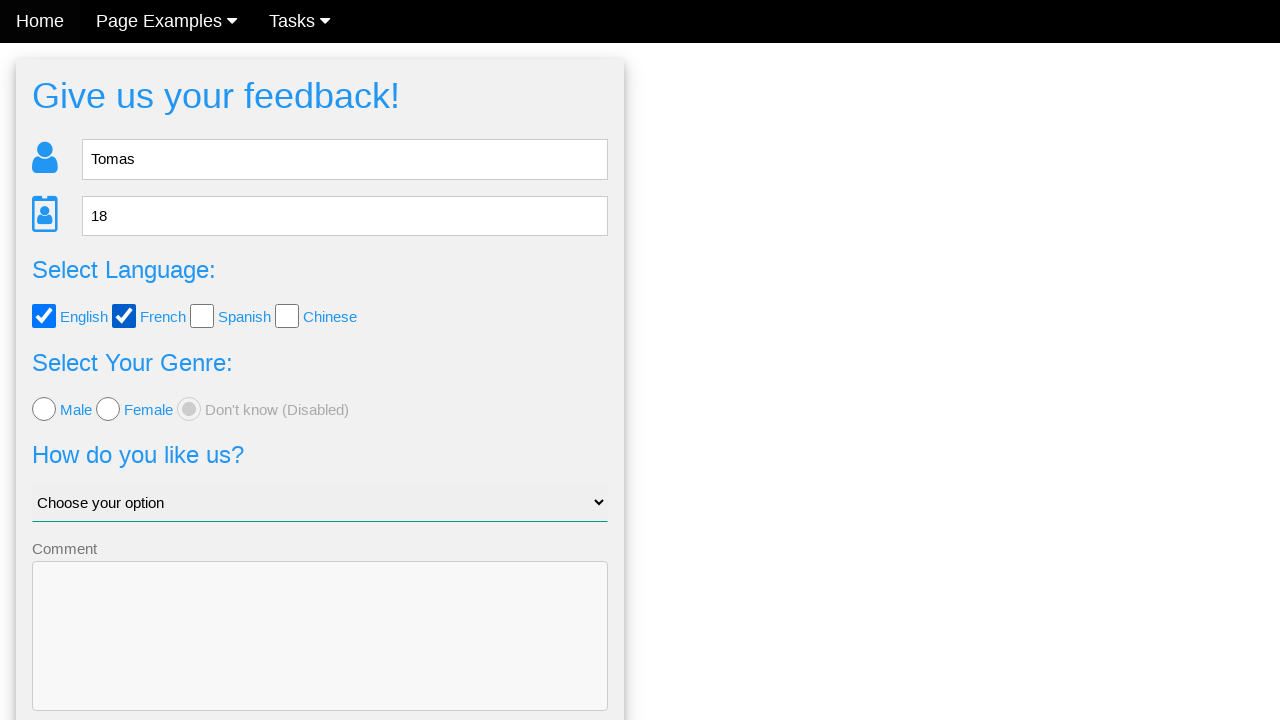

Clicked language checkbox 3 at (202, 316) on .w3-check[type='checkbox'] >> nth=2
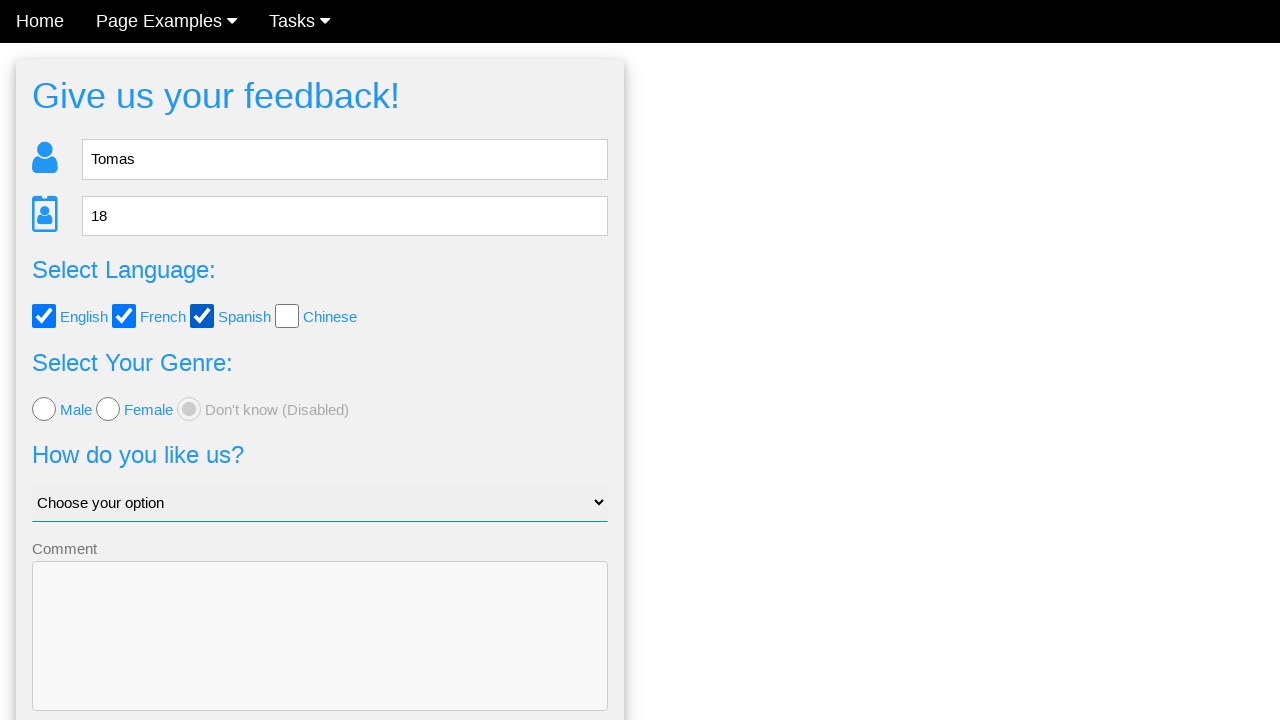

Clicked language checkbox 4 at (287, 316) on .w3-check[type='checkbox'] >> nth=3
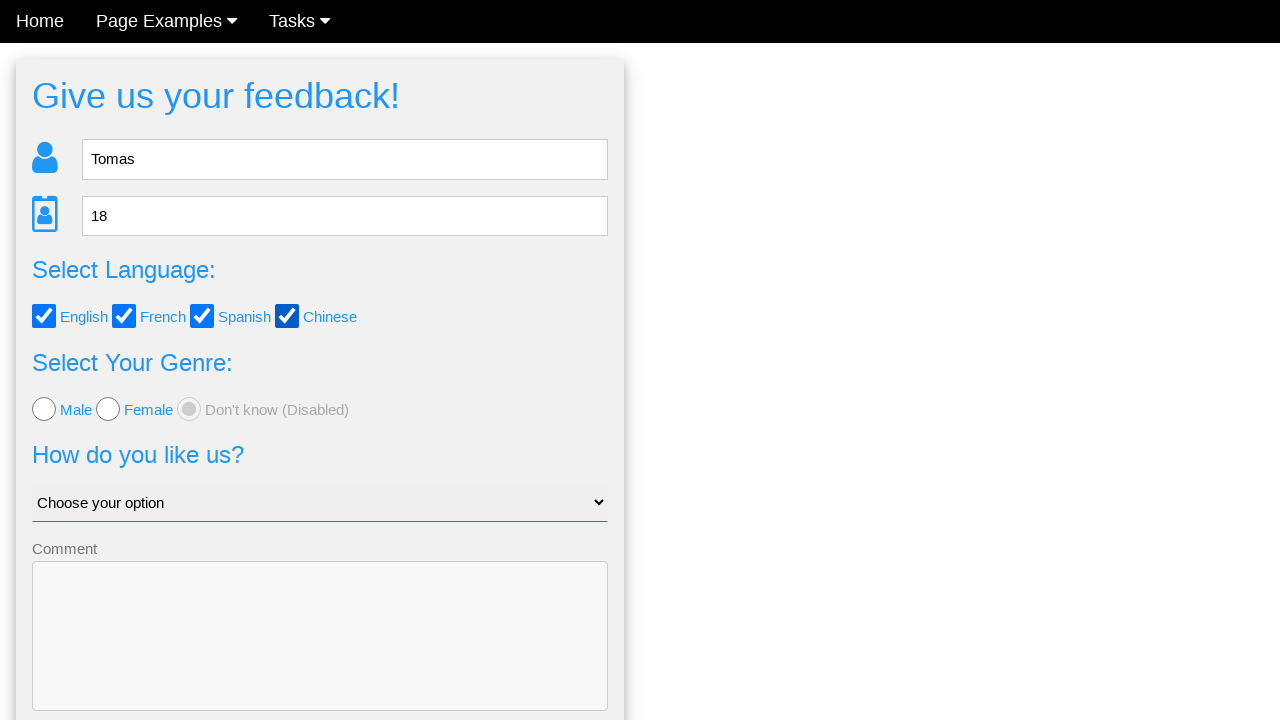

Selected male radio button at (44, 409) on .w3-radio[type='radio']
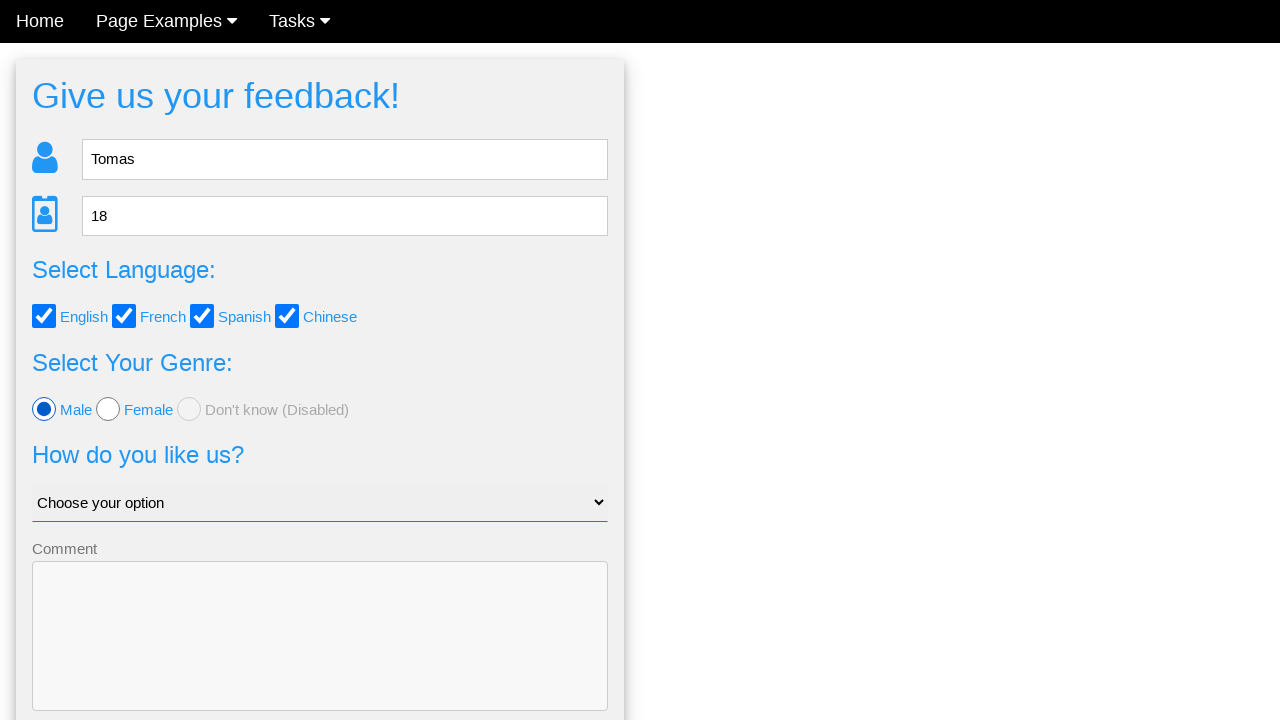

Selected 'Good' from dropdown on .w3-select
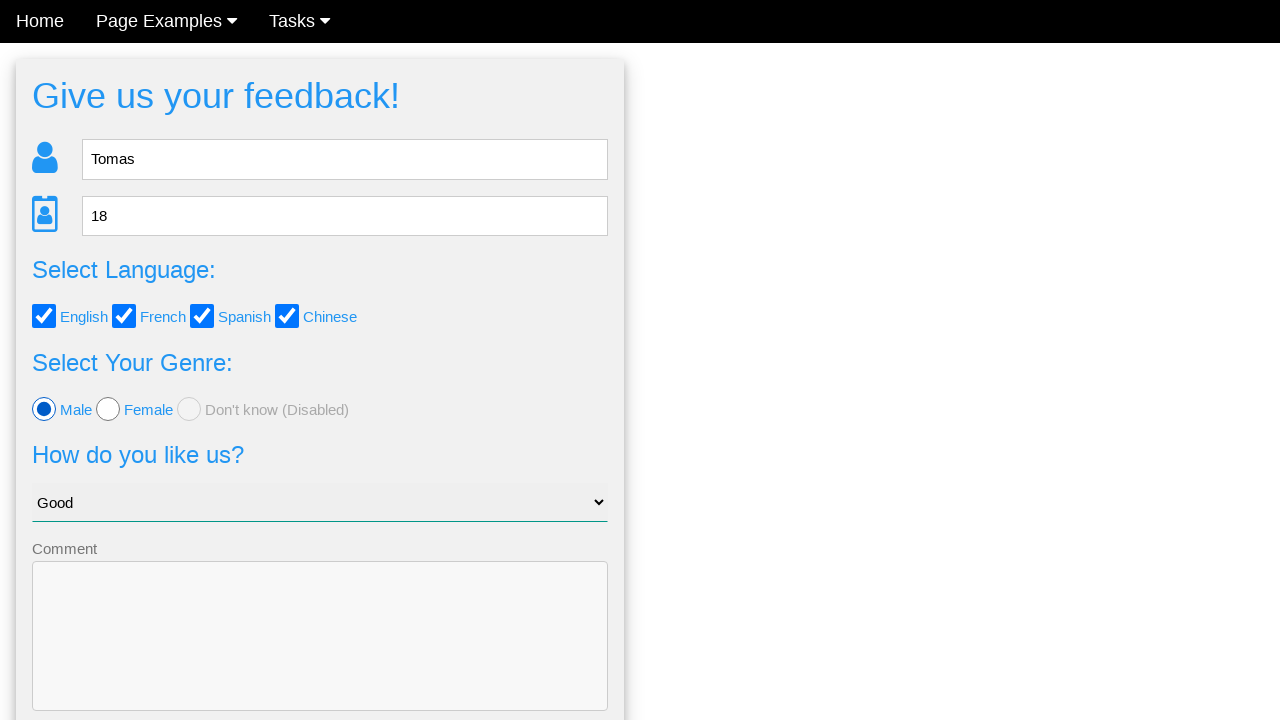

Filled comment field with 'Thank you for service!' on .w3-input.w3-border[name='comment']
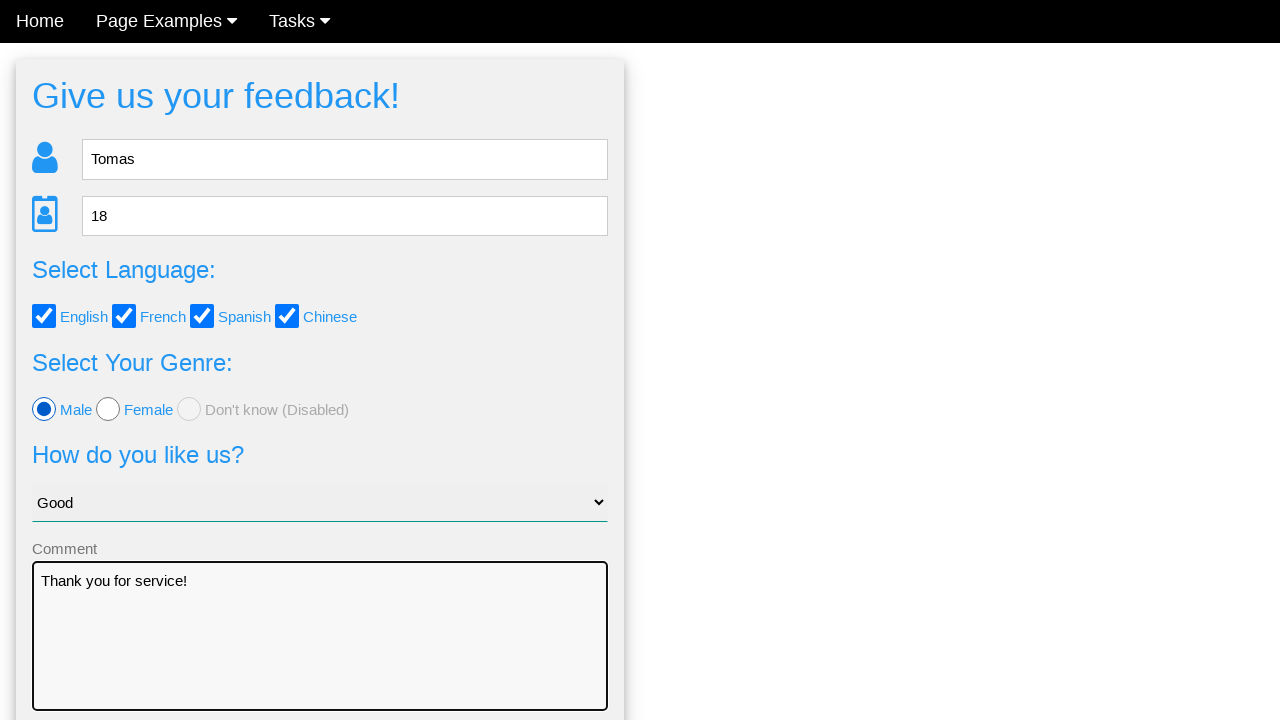

Clicked Send button to submit feedback form at (320, 656) on .w3-btn-block
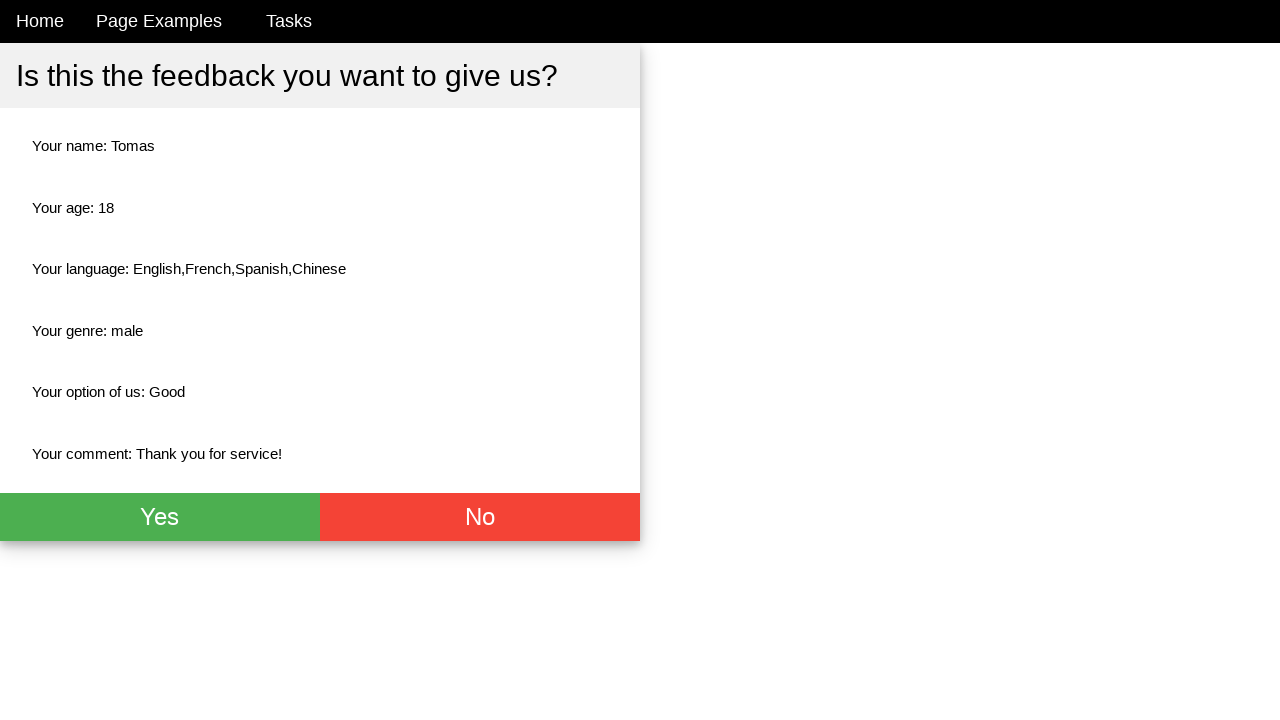

Navigated to check_feedback confirmation page
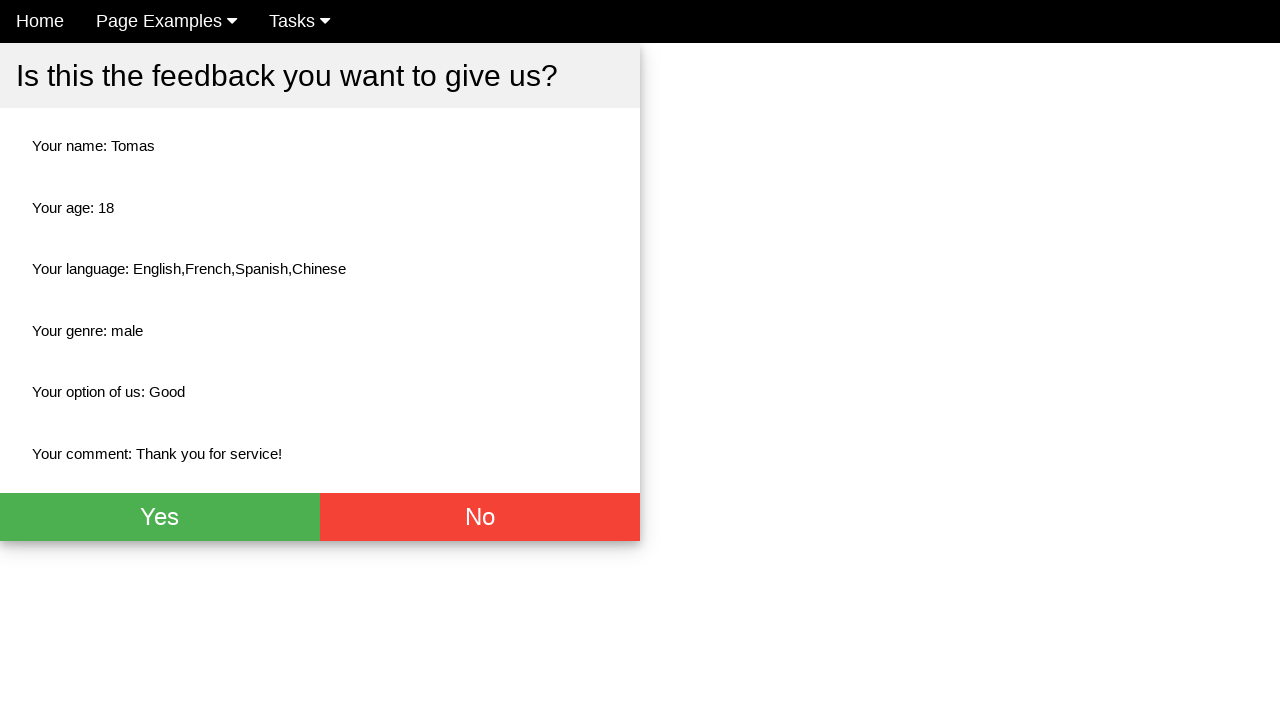

Confirmation card with description loaded
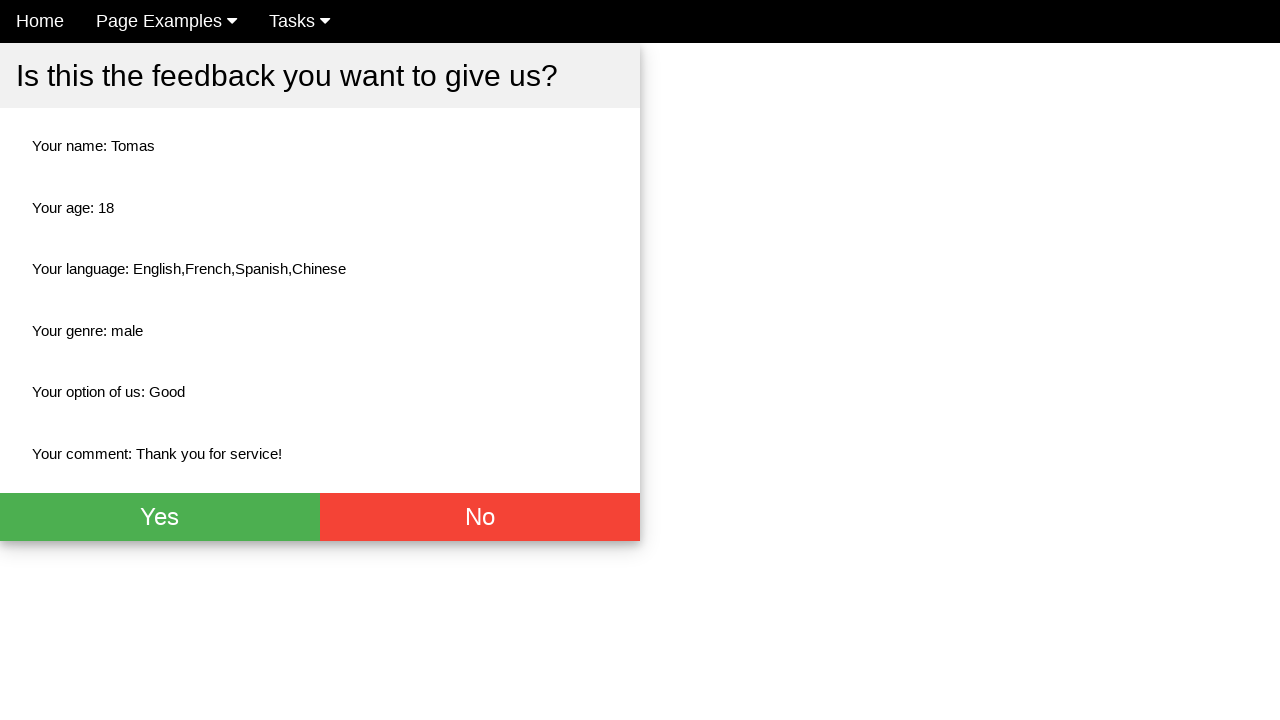

Green status indicator appeared on confirmation page
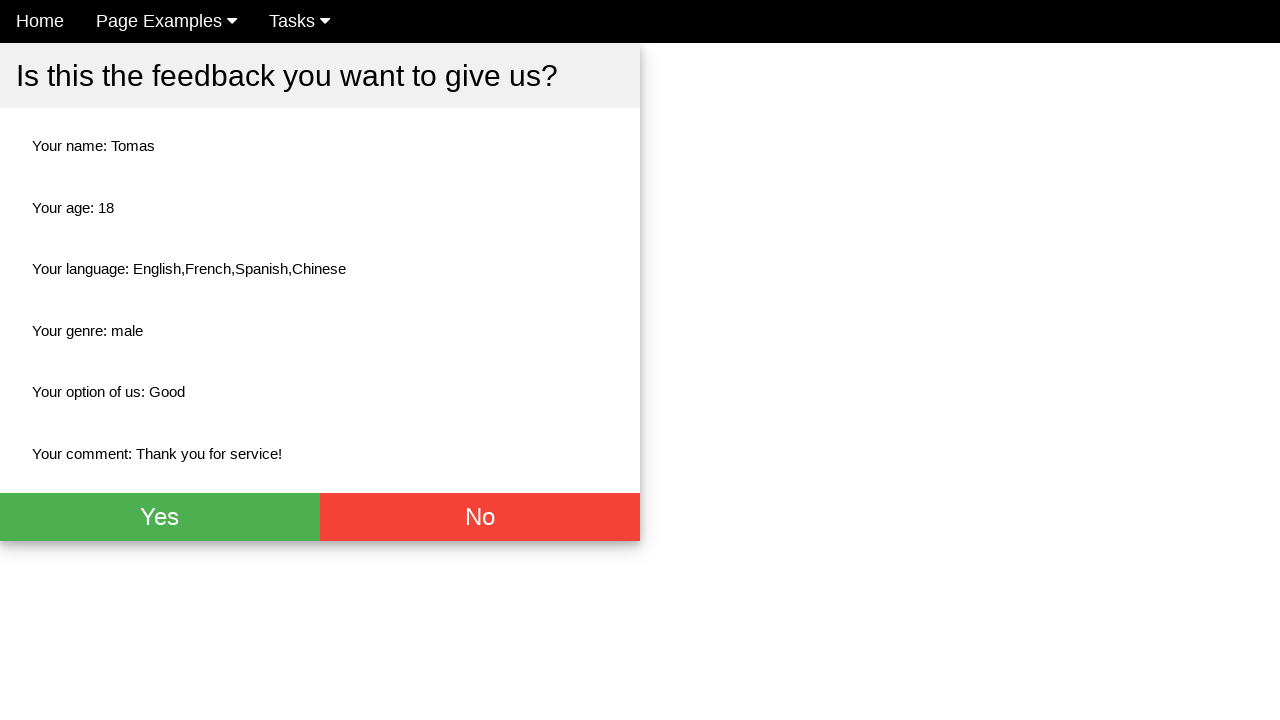

Red status indicator appeared on confirmation page
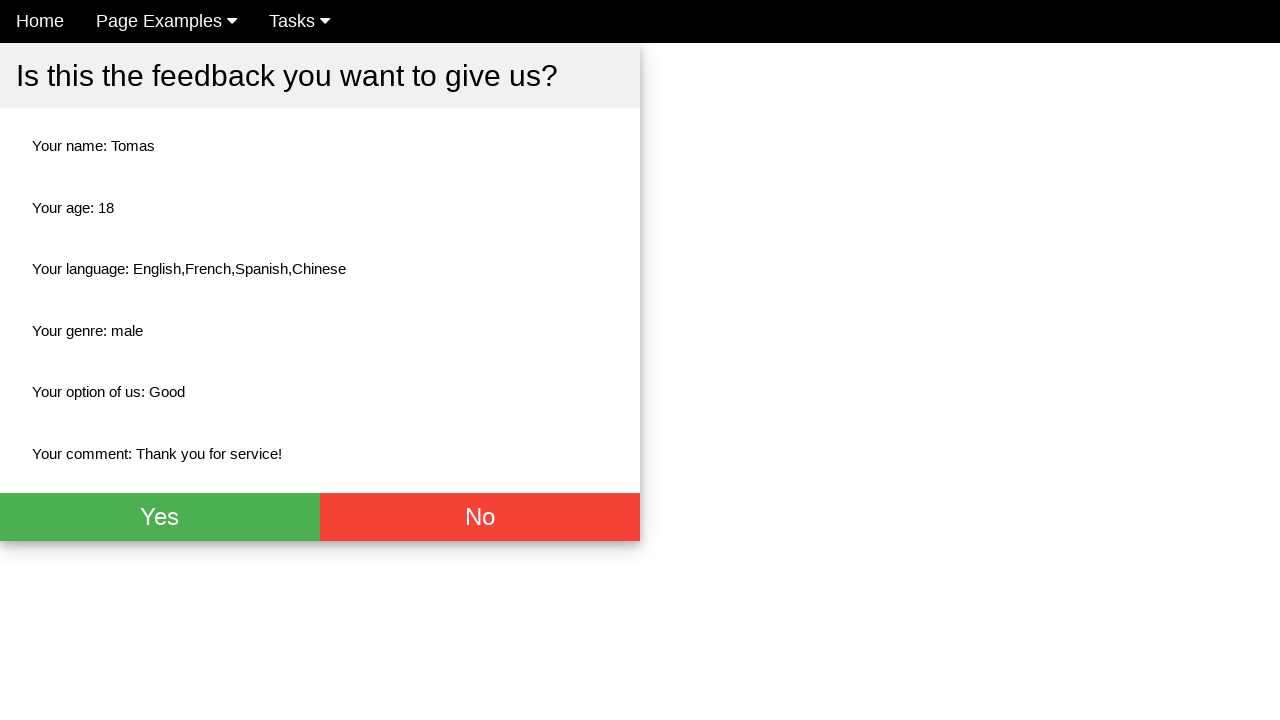

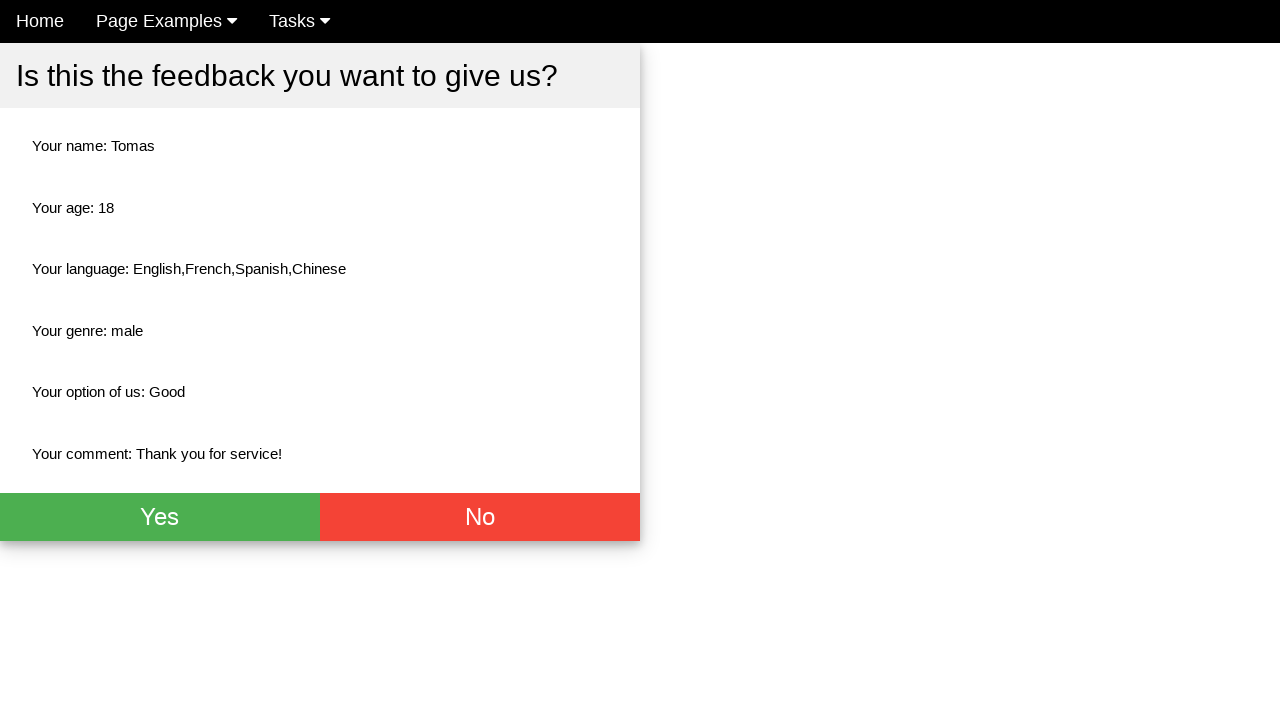